Tests dropdown menu functionality by clicking a dropdown button, selecting the Flipkart link, and navigating back to the original page

Starting URL: https://omayo.blogspot.com/

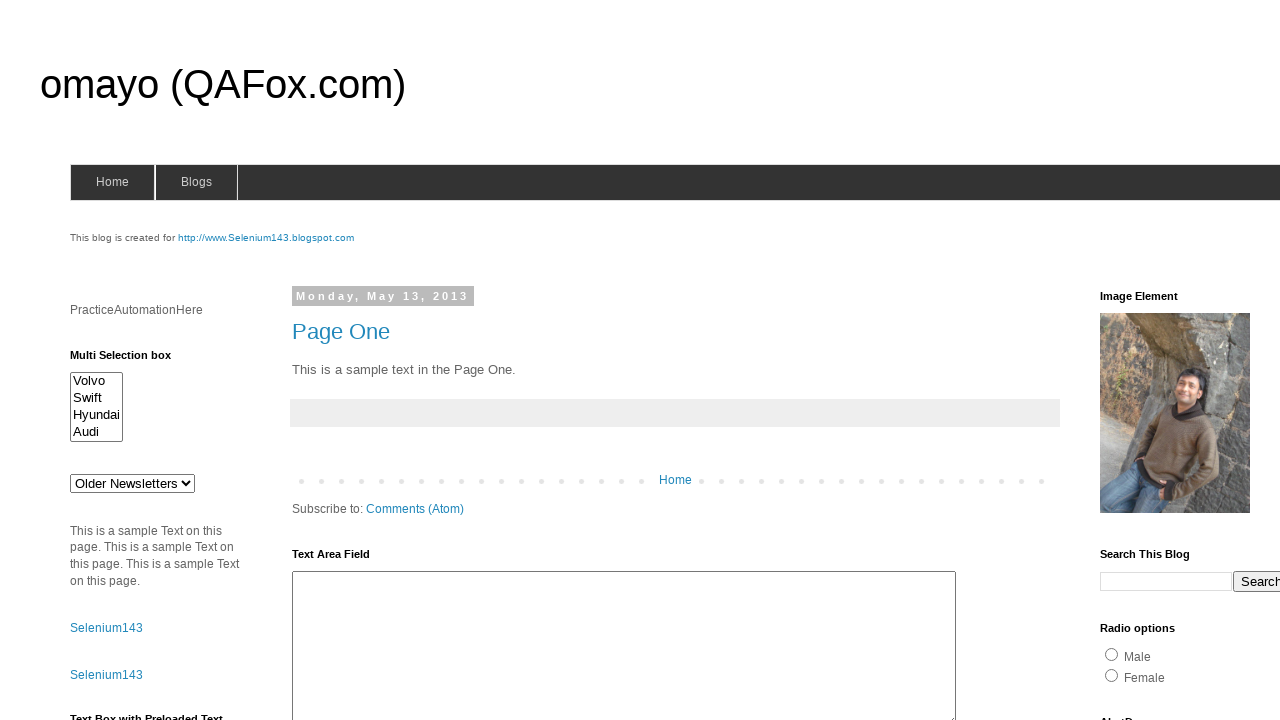

Clicked dropdown button to open menu at (1227, 360) on .dropbtn
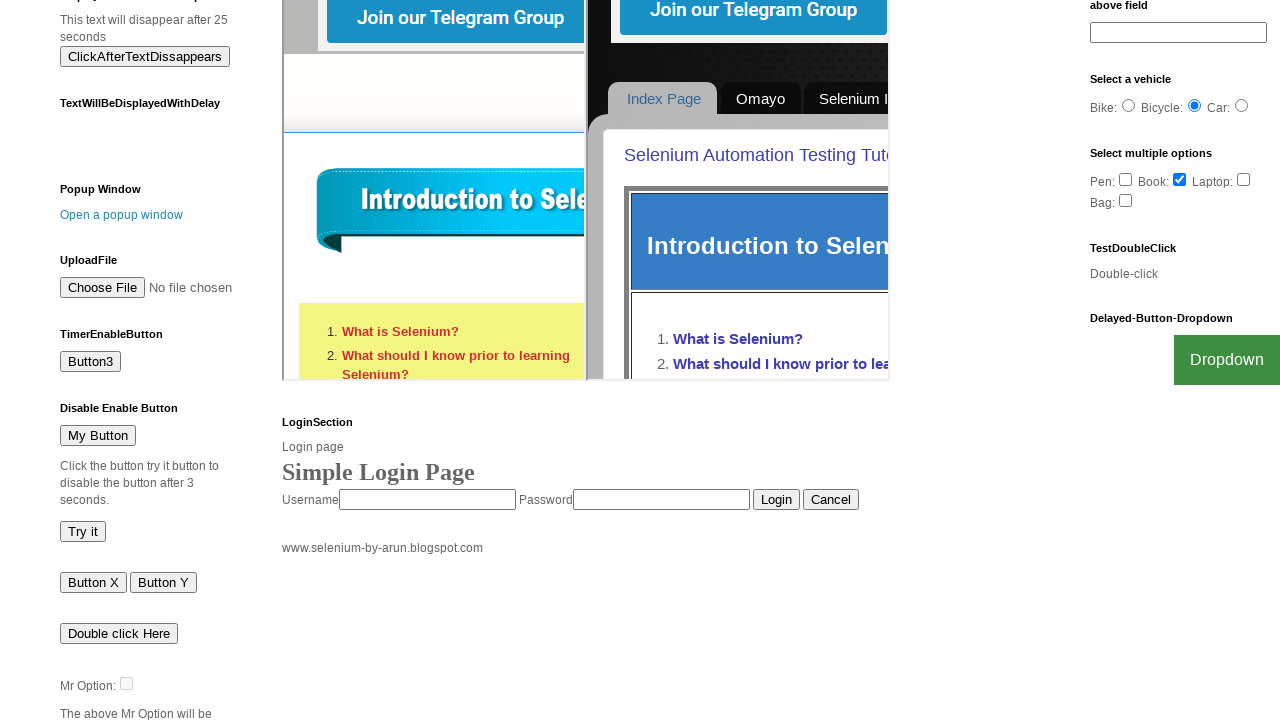

Selected Flipkart link from dropdown menu at (1200, 700) on text=Flipkart
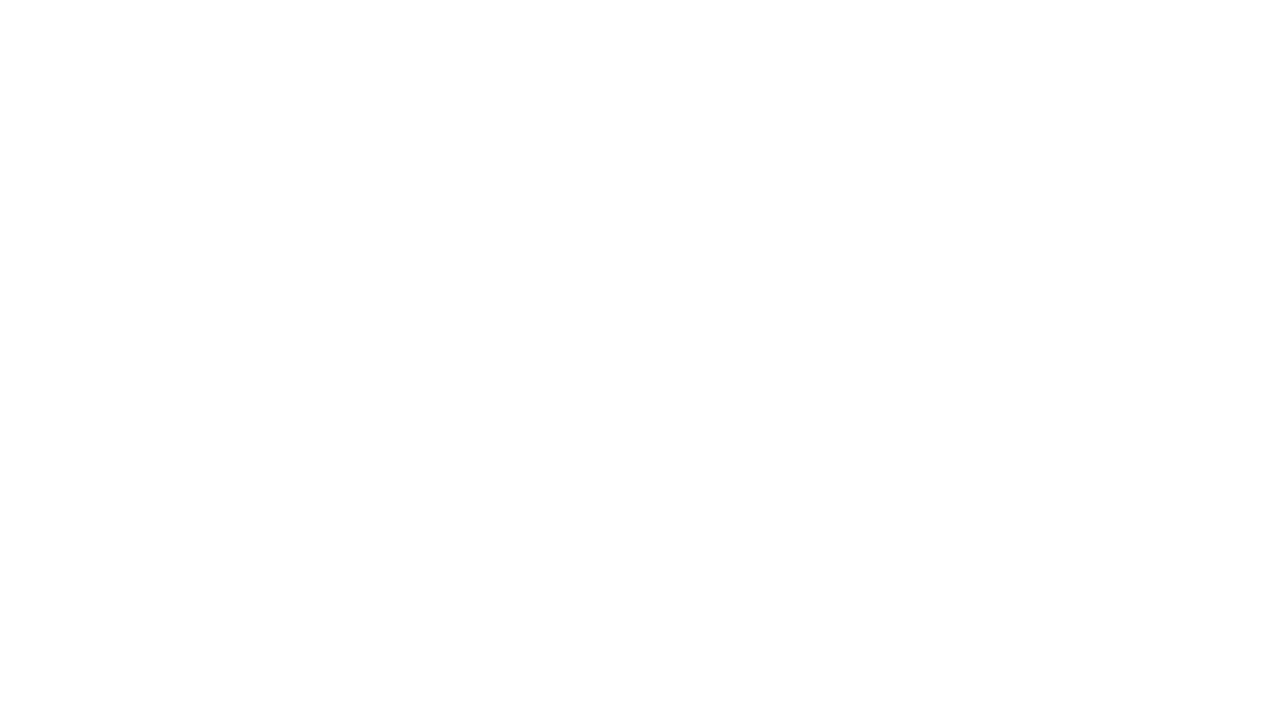

Navigated back to original page
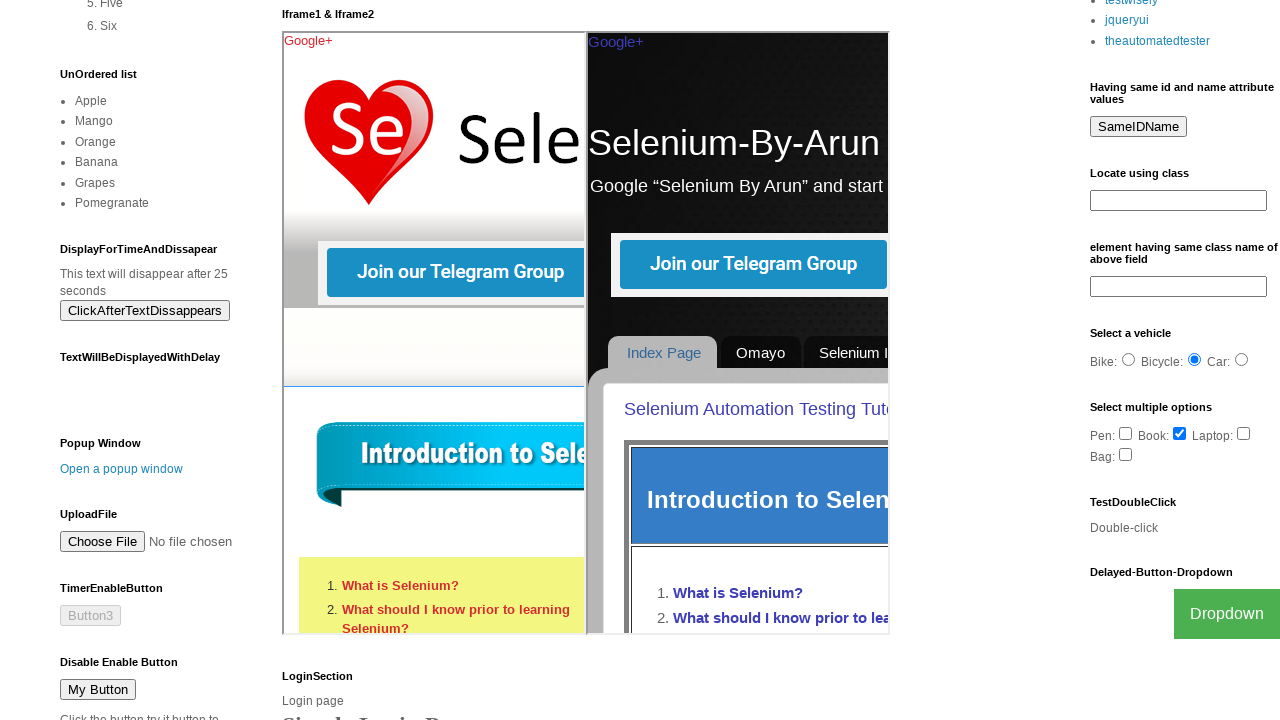

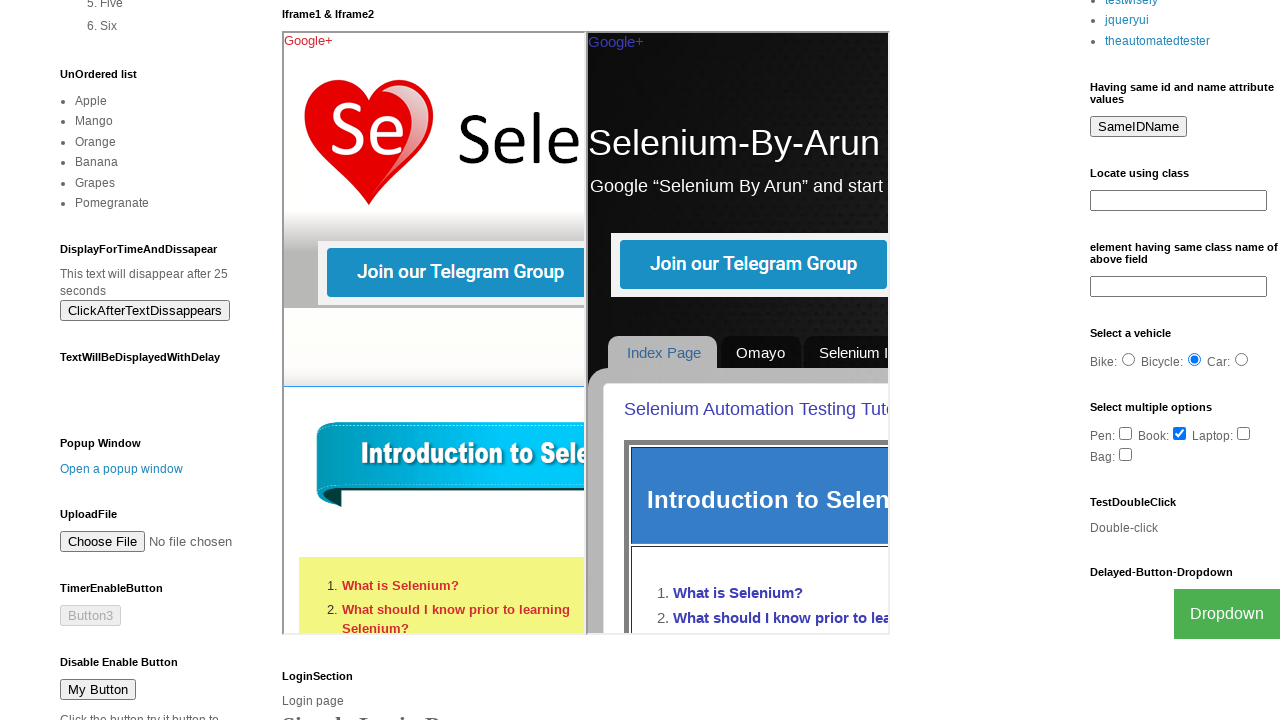